Clicks prompt button and enters text in the prompt dialog

Starting URL: http://omayo.blogspot.com/

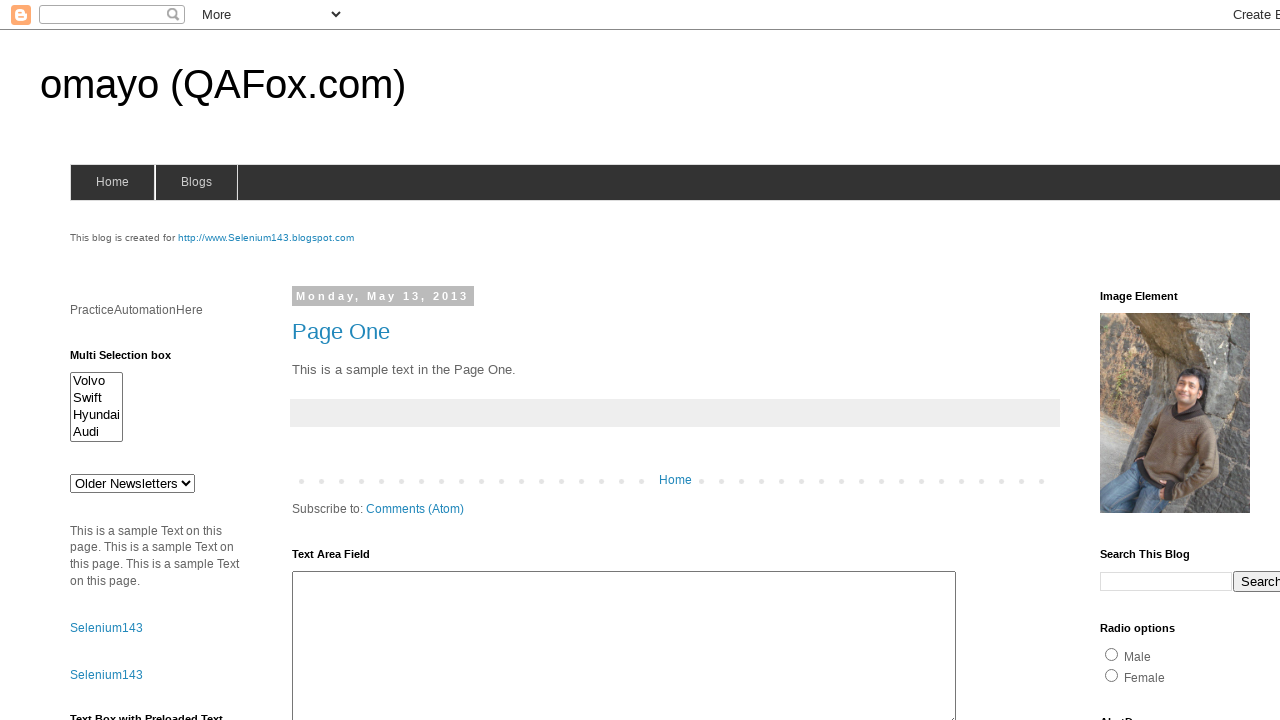

Set up dialog handler to accept prompt with text 'Aurm'
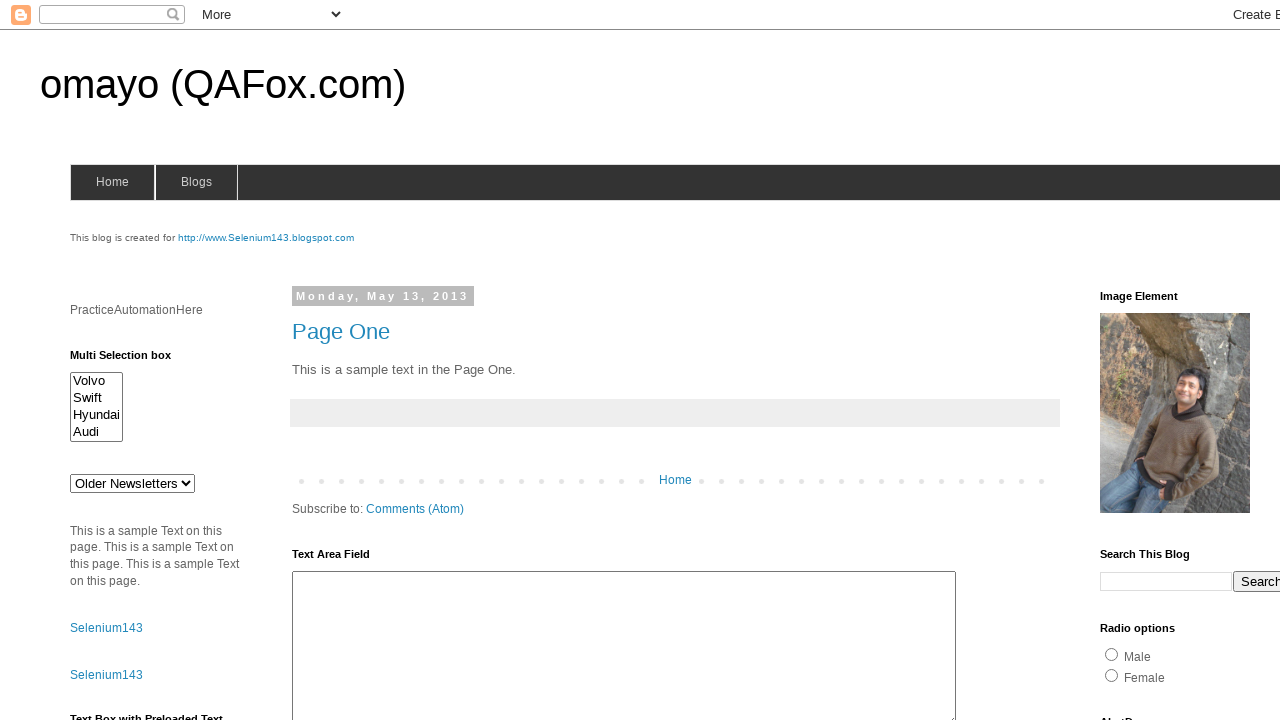

Clicked prompt button at (1140, 361) on #prompt
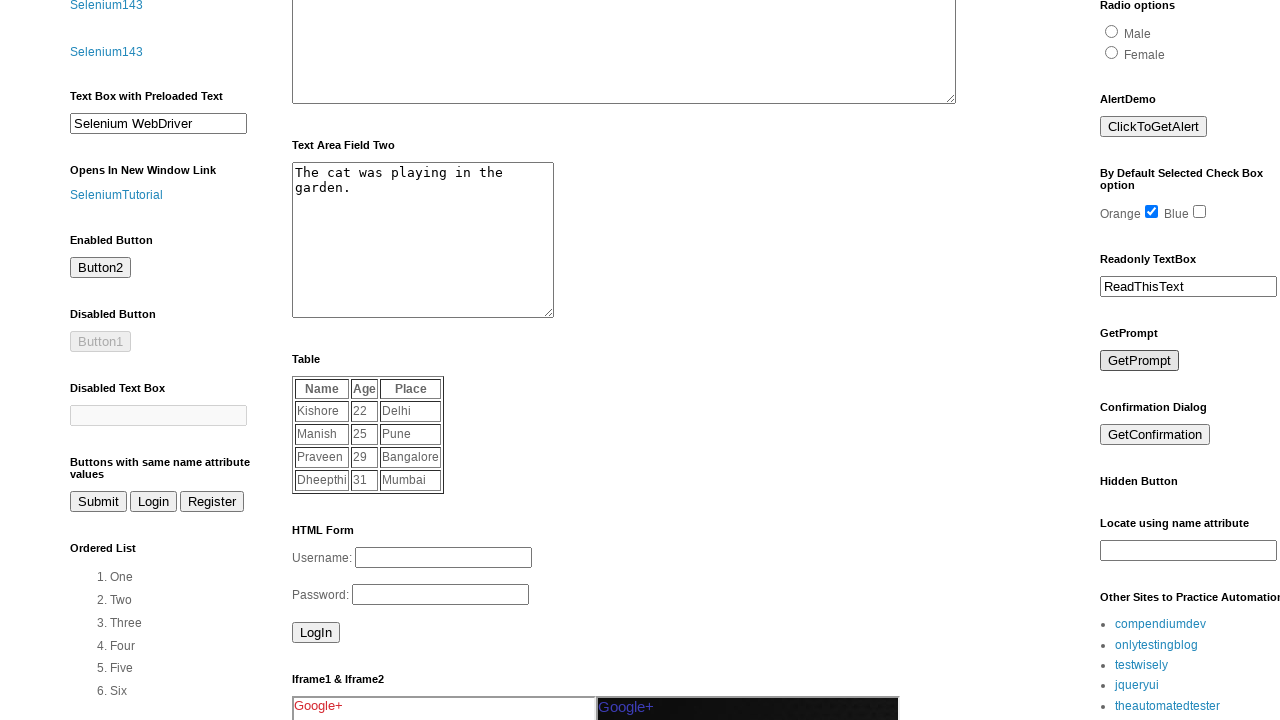

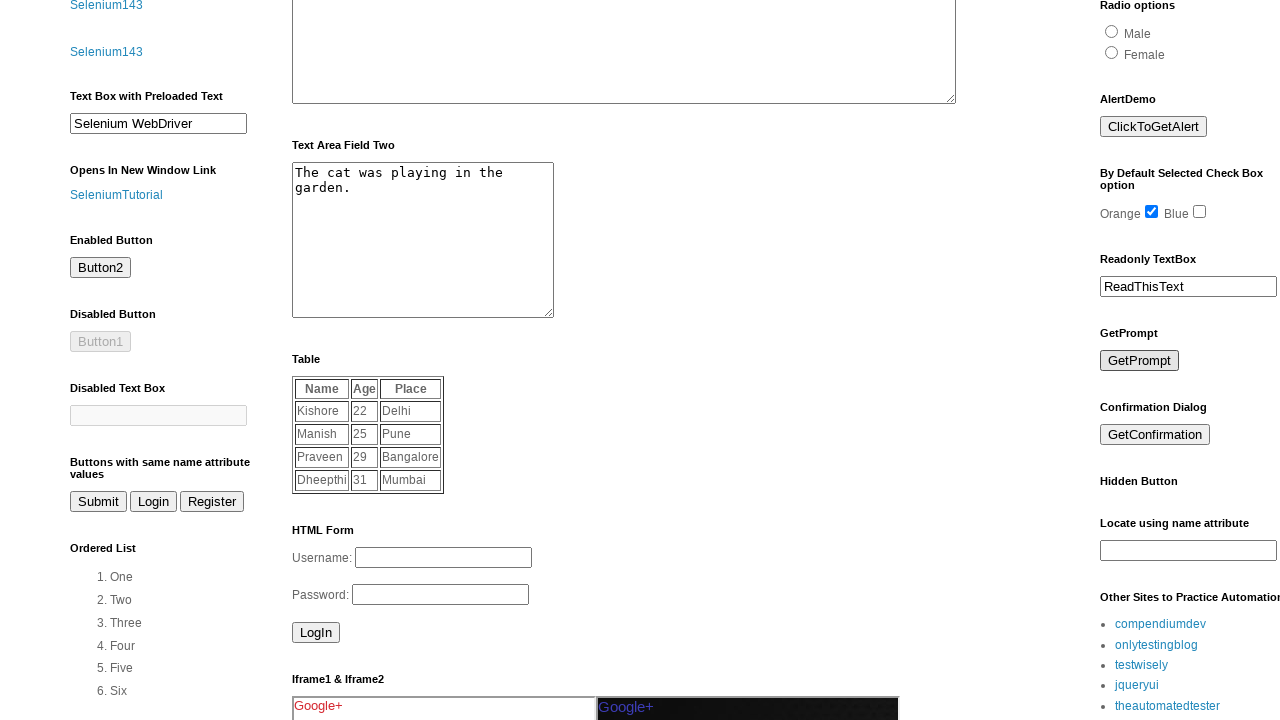